Tests a signup/registration form by filling in first name, last name, and email fields, then clicking the submit button.

Starting URL: http://secure-retreat-92358.herokuapp.com/

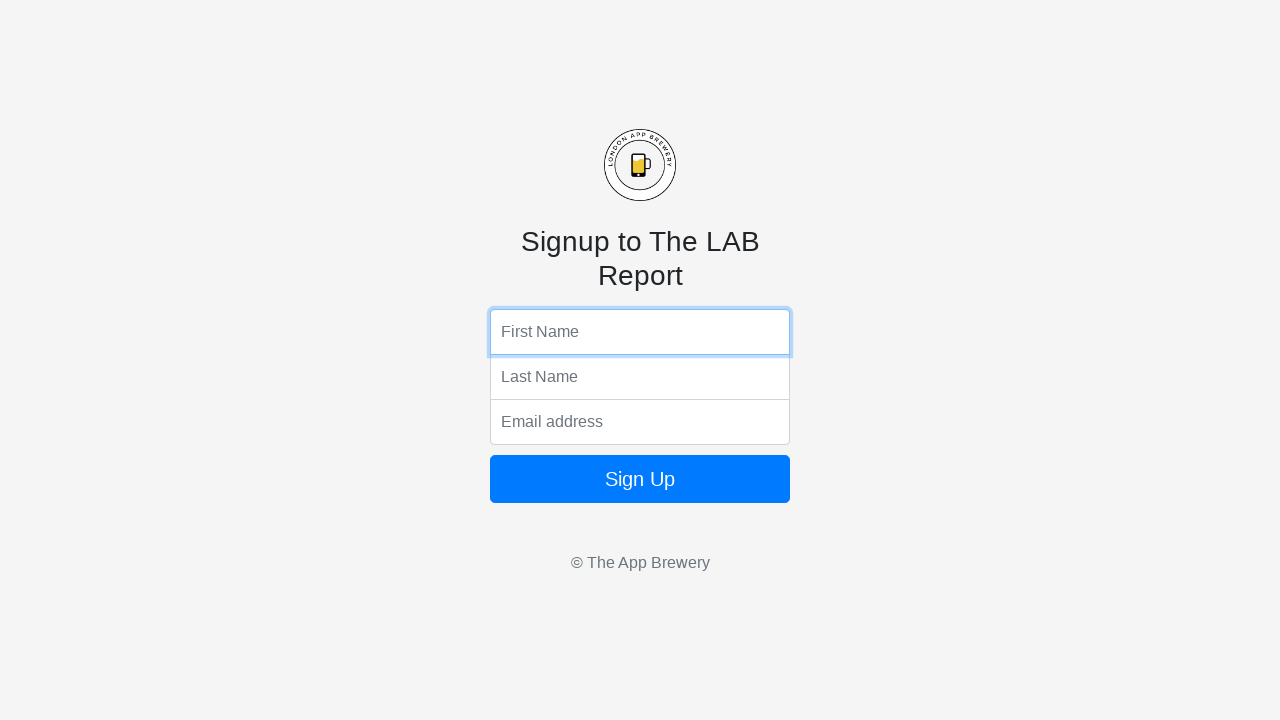

Filled first name field with 'Marcus' on input[name='fName']
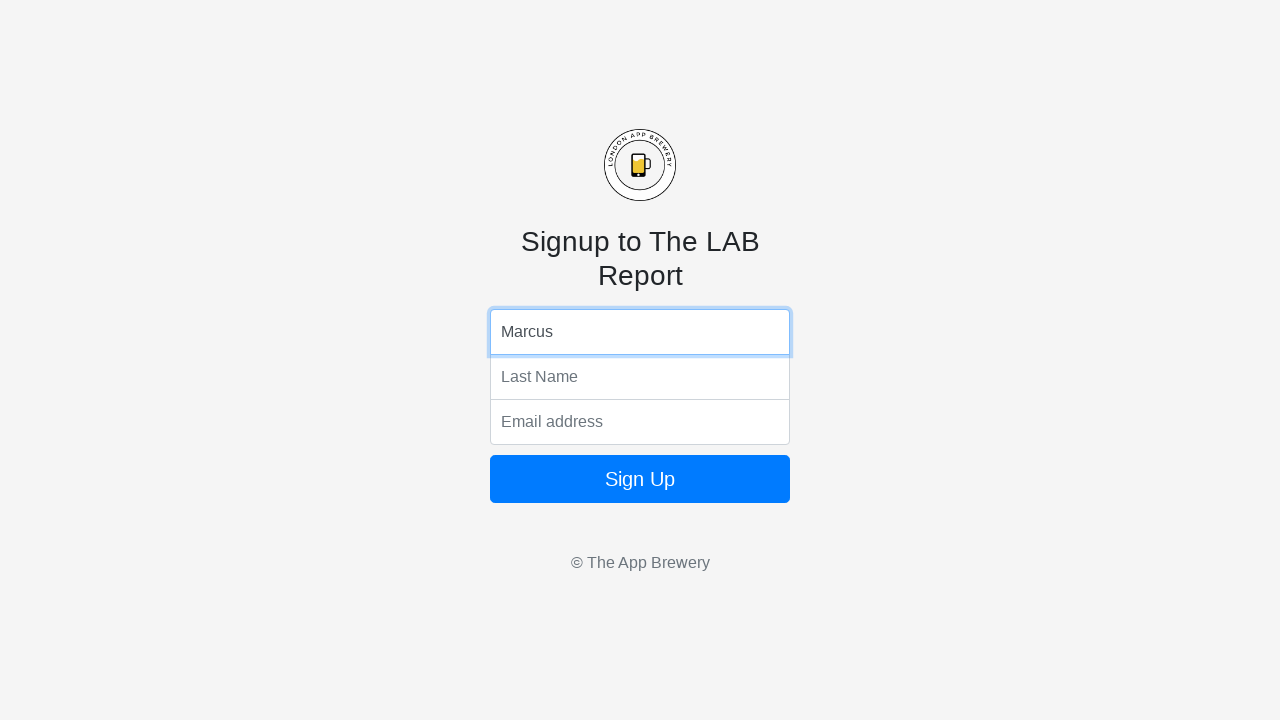

Filled last name field with 'Rodriguez' on input[name='lName']
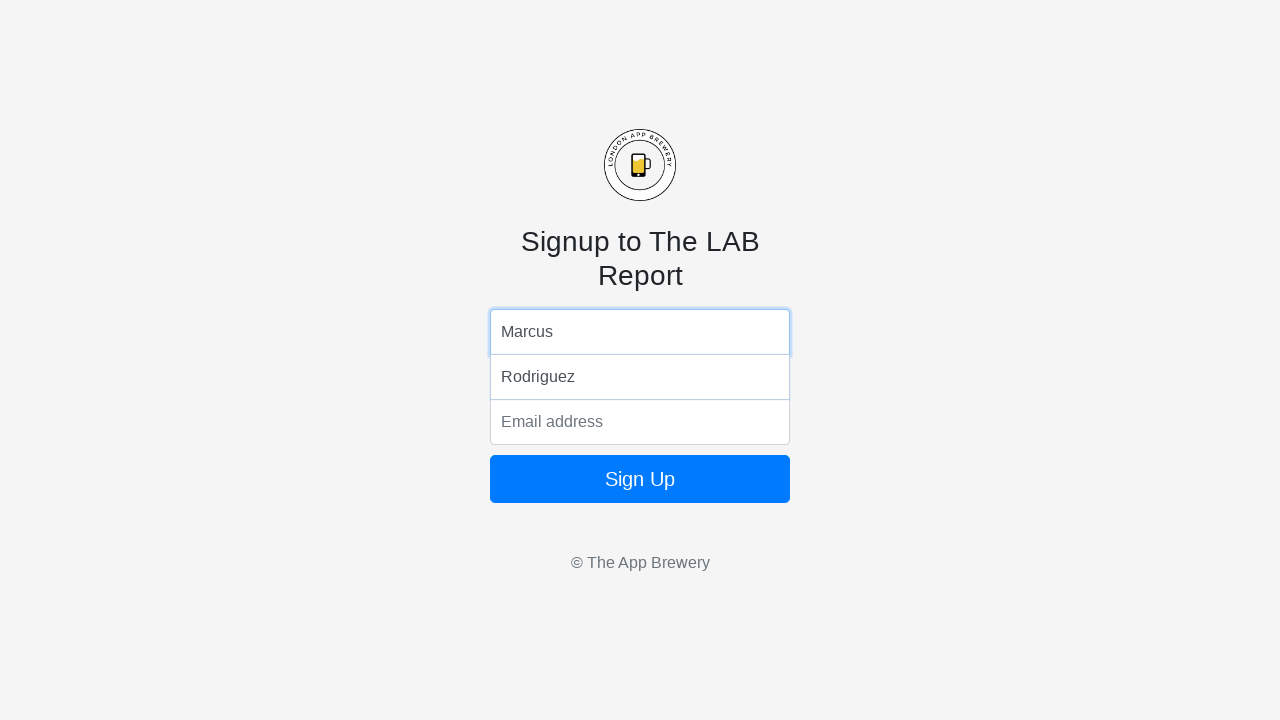

Filled email field with 'marcus.rodriguez@example.com' on input[name='email']
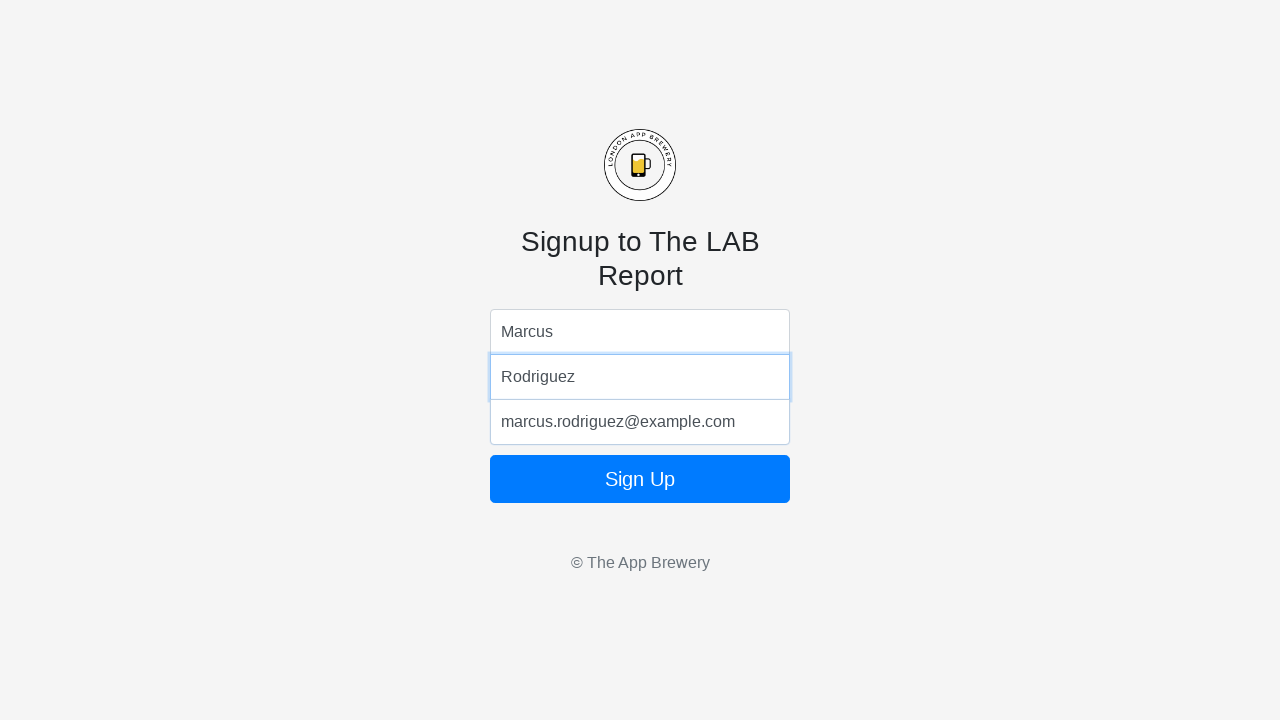

Clicked submit button to submit the form at (640, 479) on .btn
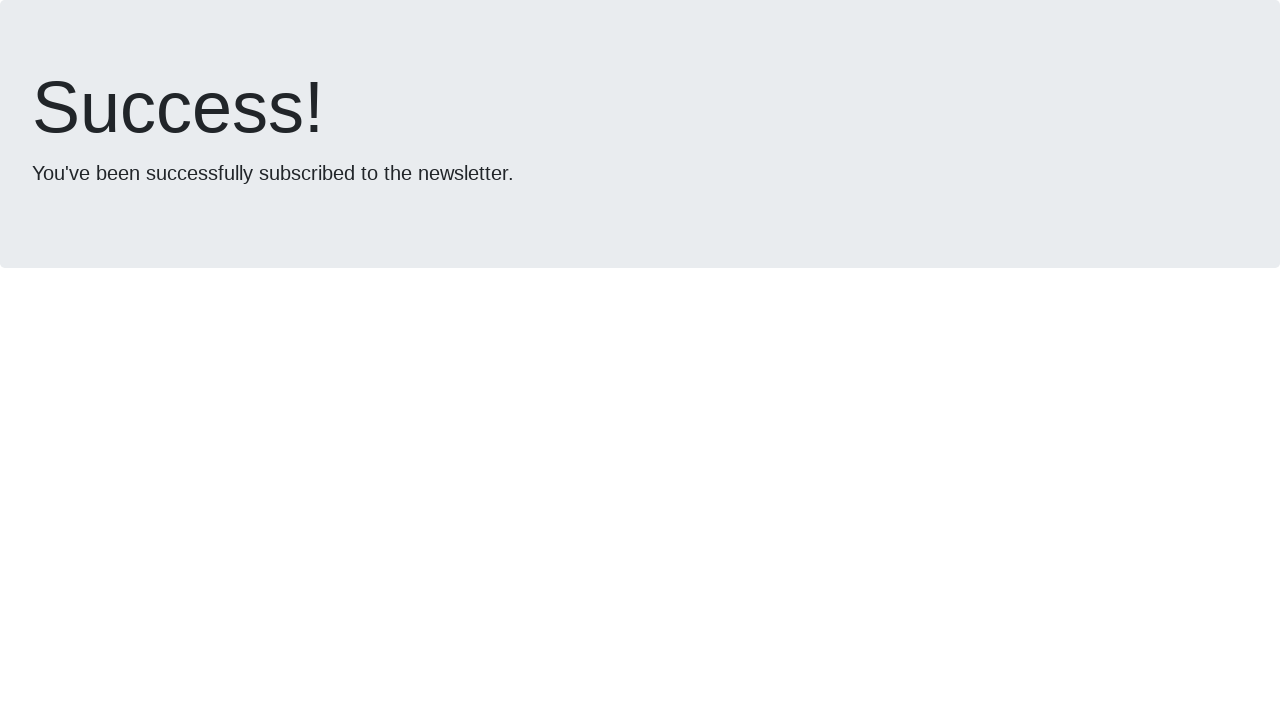

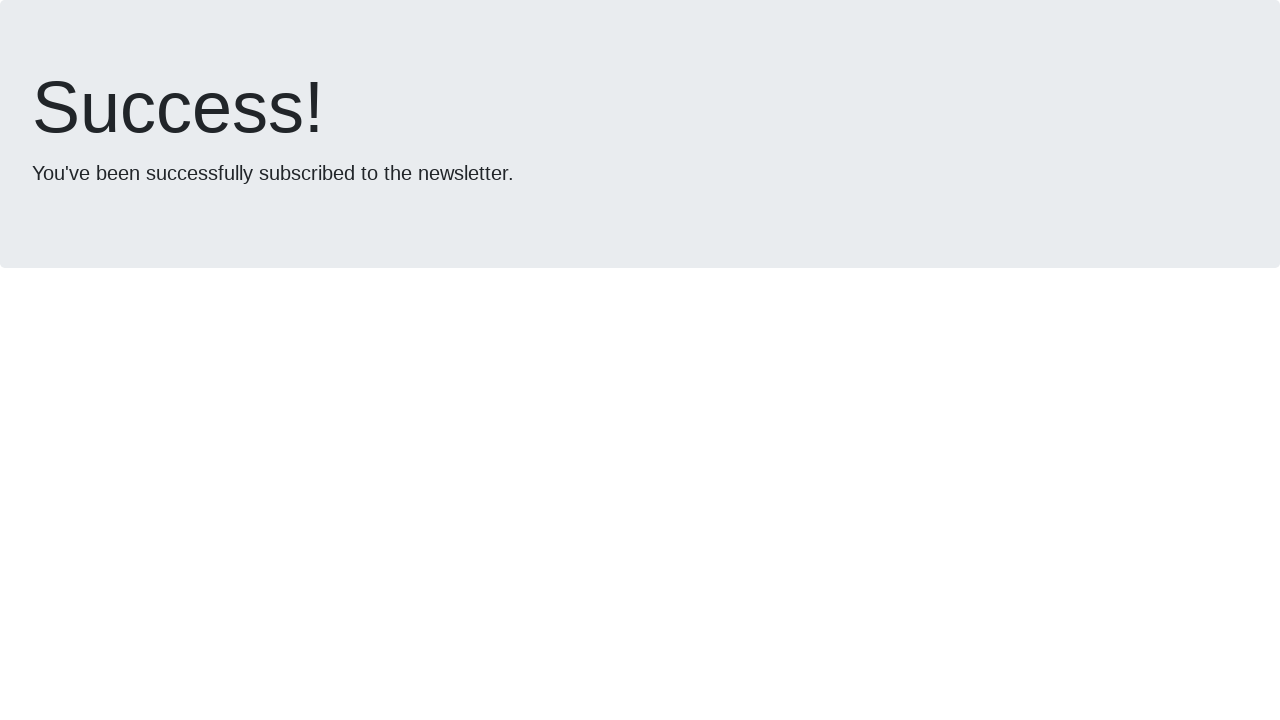